Tests a registration form by filling in personal information fields and submitting the form to verify successful registration

Starting URL: http://suninjuly.github.io/registration1.html

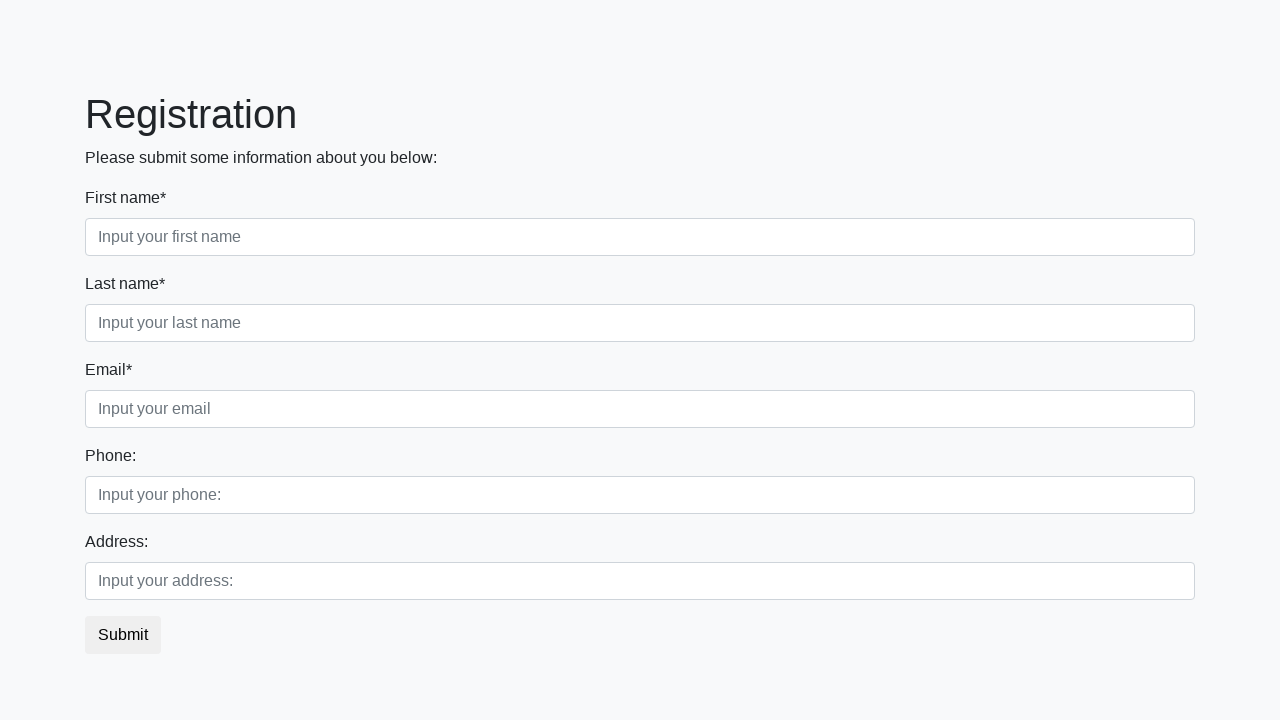

Filled first name field with 'Sergey' on [placeholder="Input your first name"]
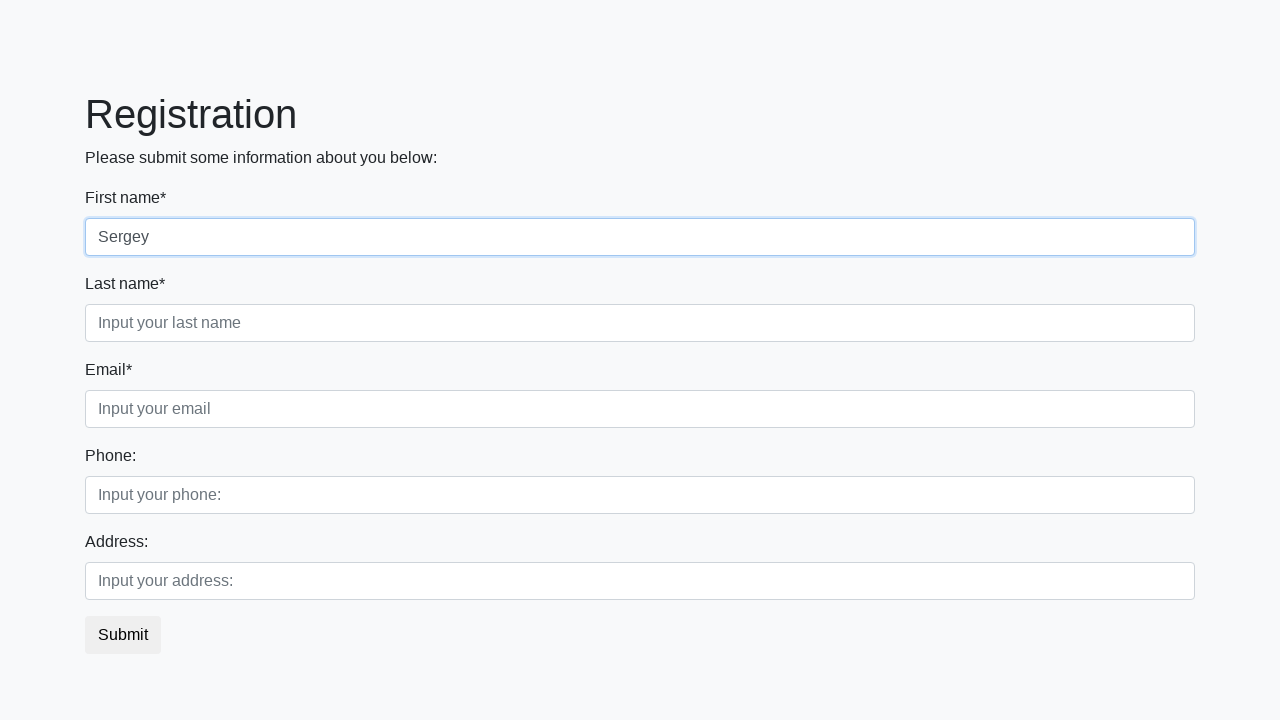

Filled last name field with 'Knyazev' on [placeholder="Input your last name"]
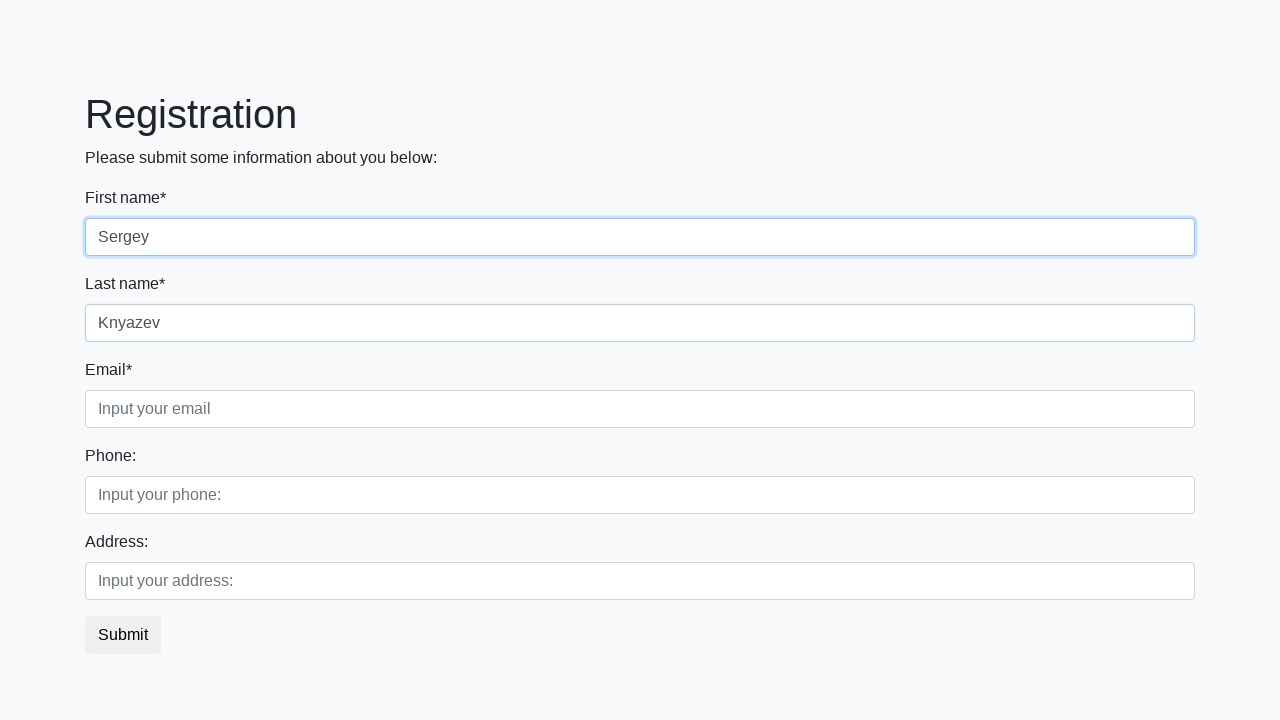

Filled email field with 'Knyazb.serg@mail.ru' on [placeholder="Input your email"]
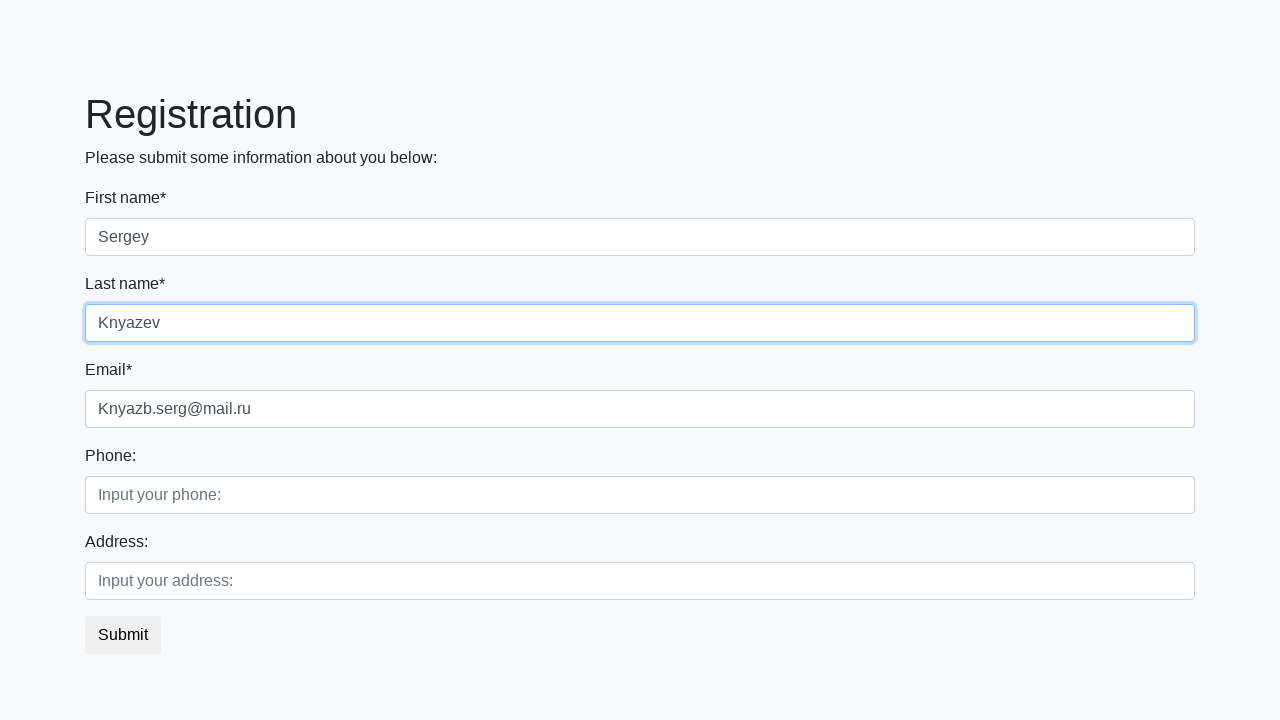

Filled phone number field with '+7 911-111-11 11' on [placeholder="Input your phone:"]
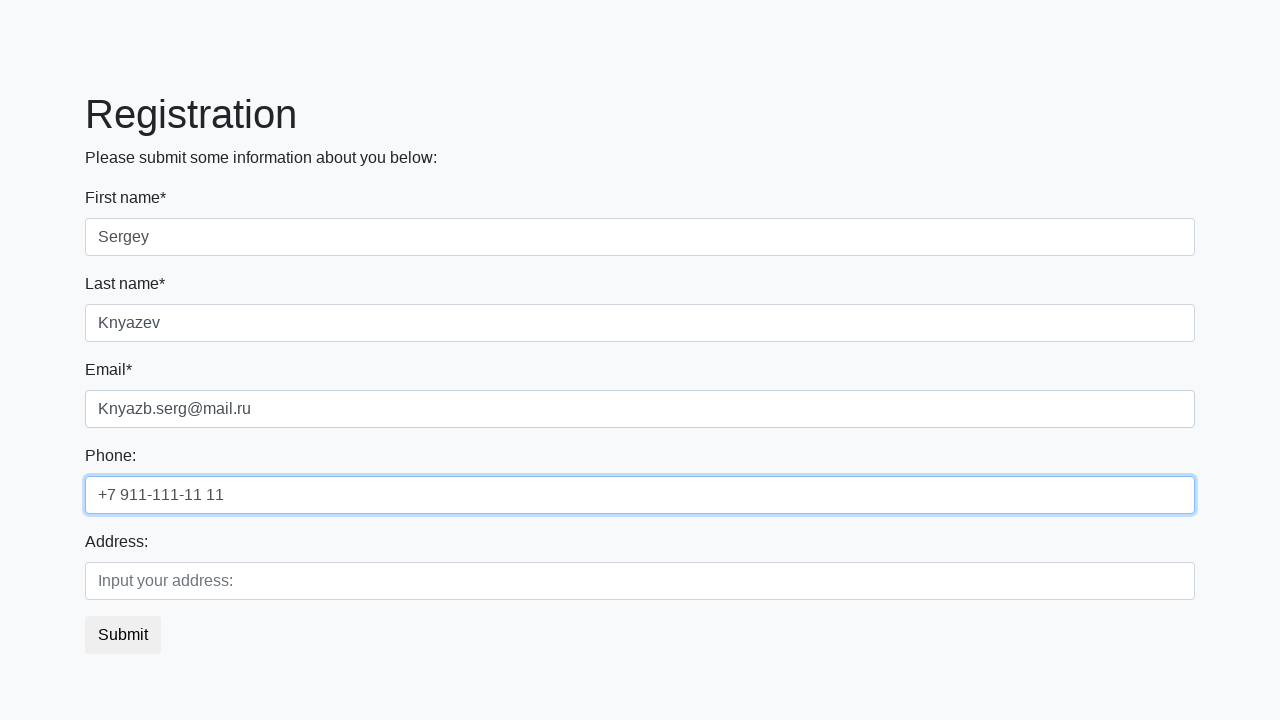

Filled address field with 'Home sweet home' on [placeholder="Input your address:"]
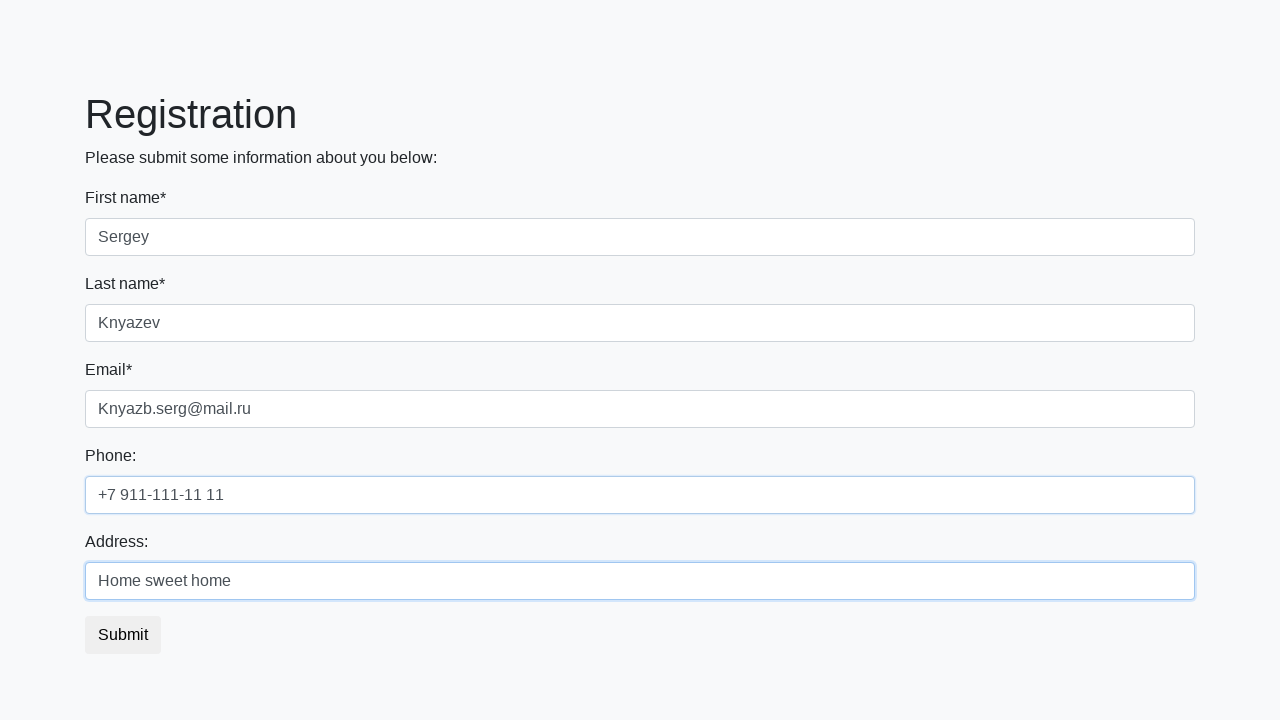

Clicked submit button to register at (123, 635) on .btn
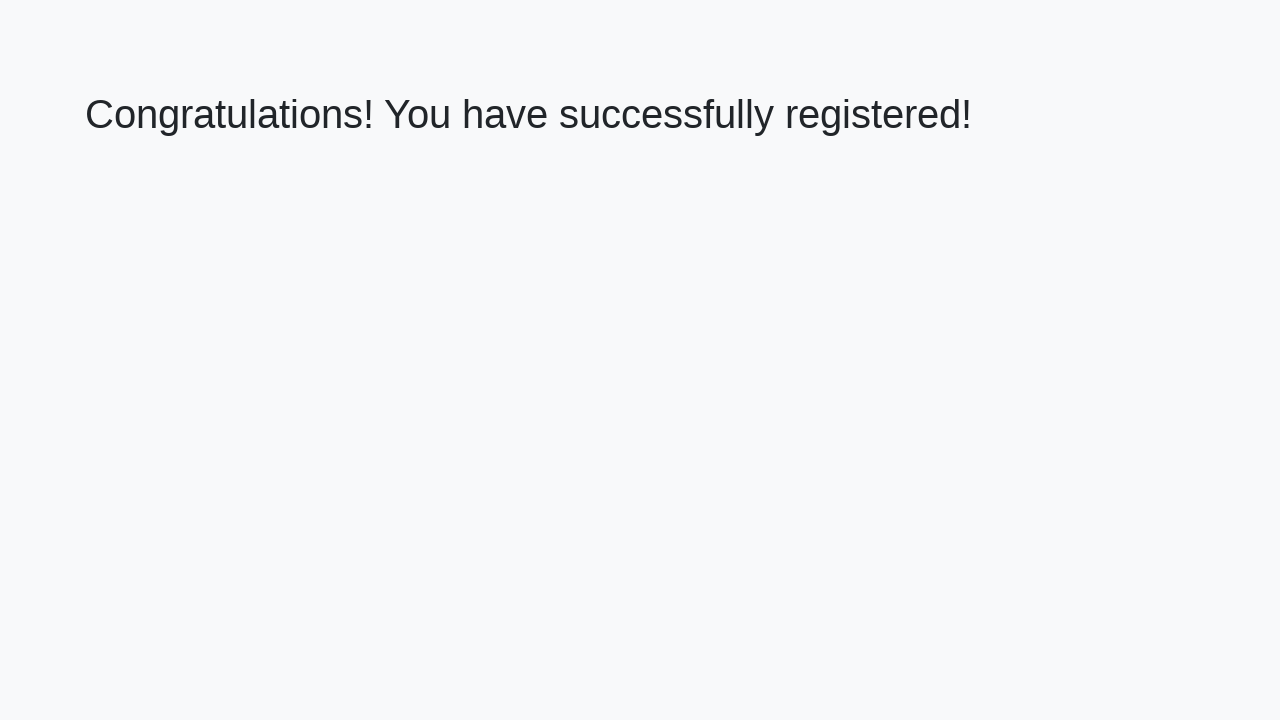

Success message heading loaded
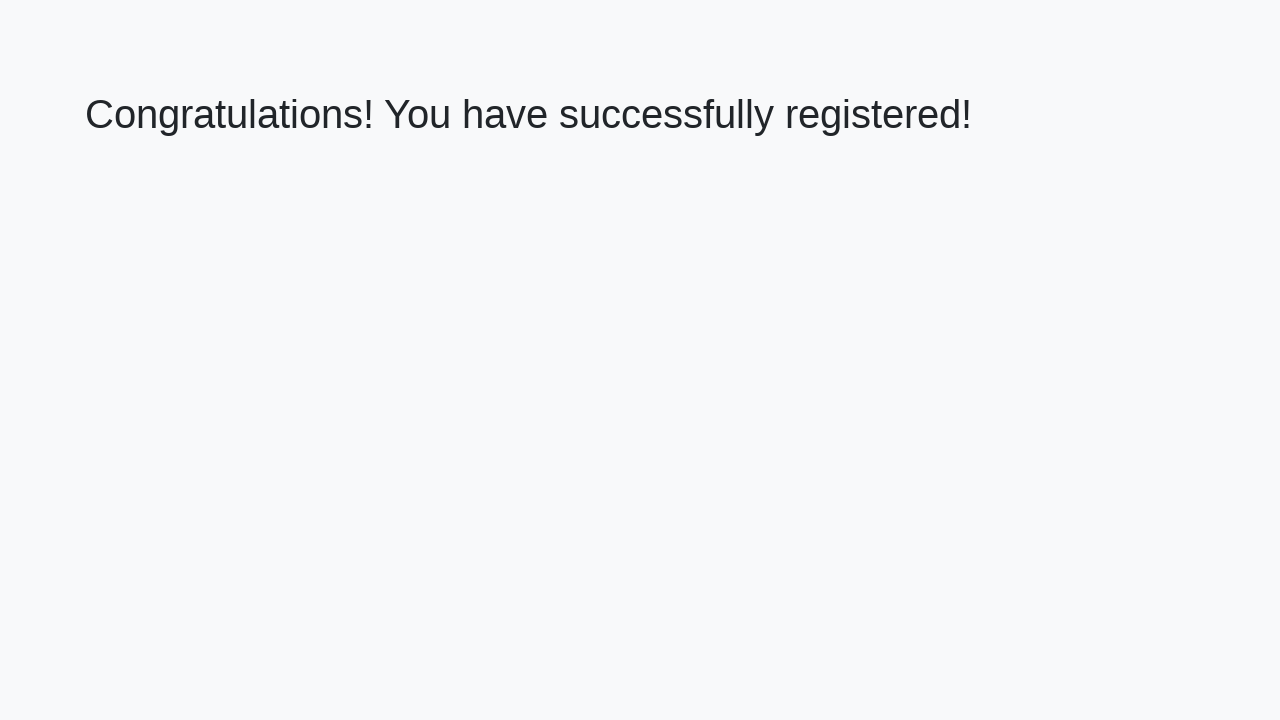

Retrieved success message text: 'Congratulations! You have successfully registered!'
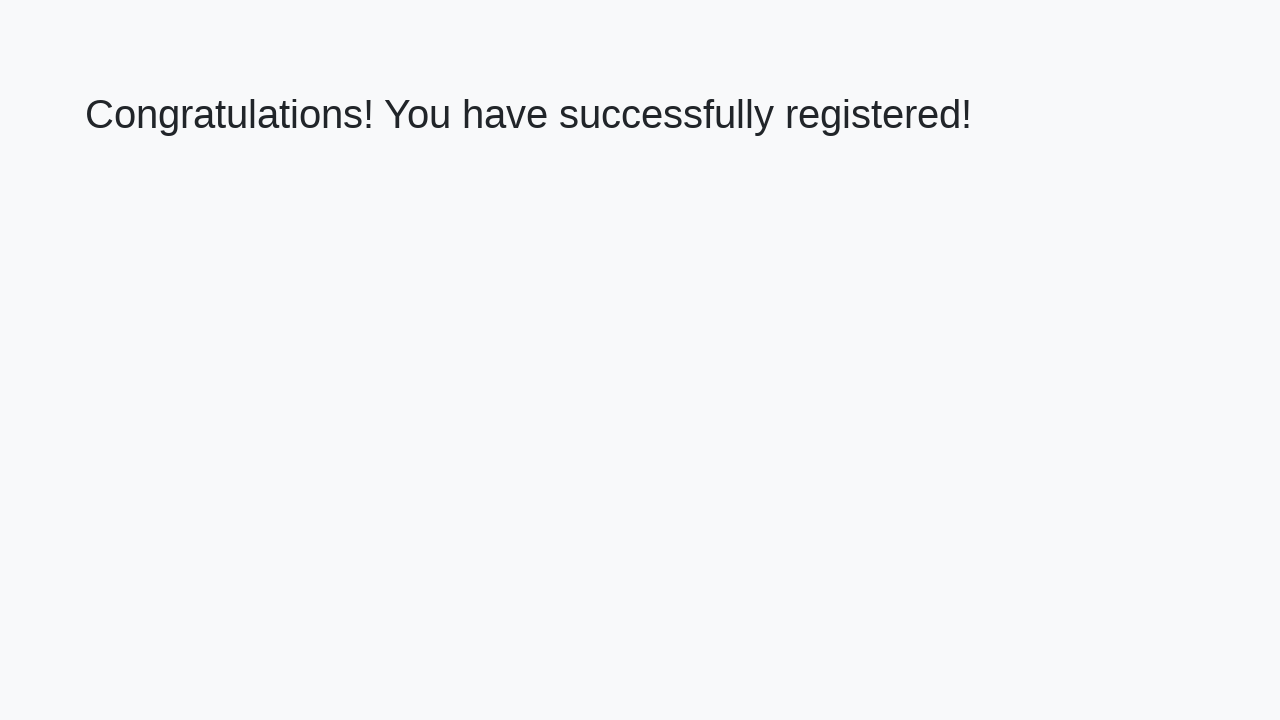

Verified successful registration message
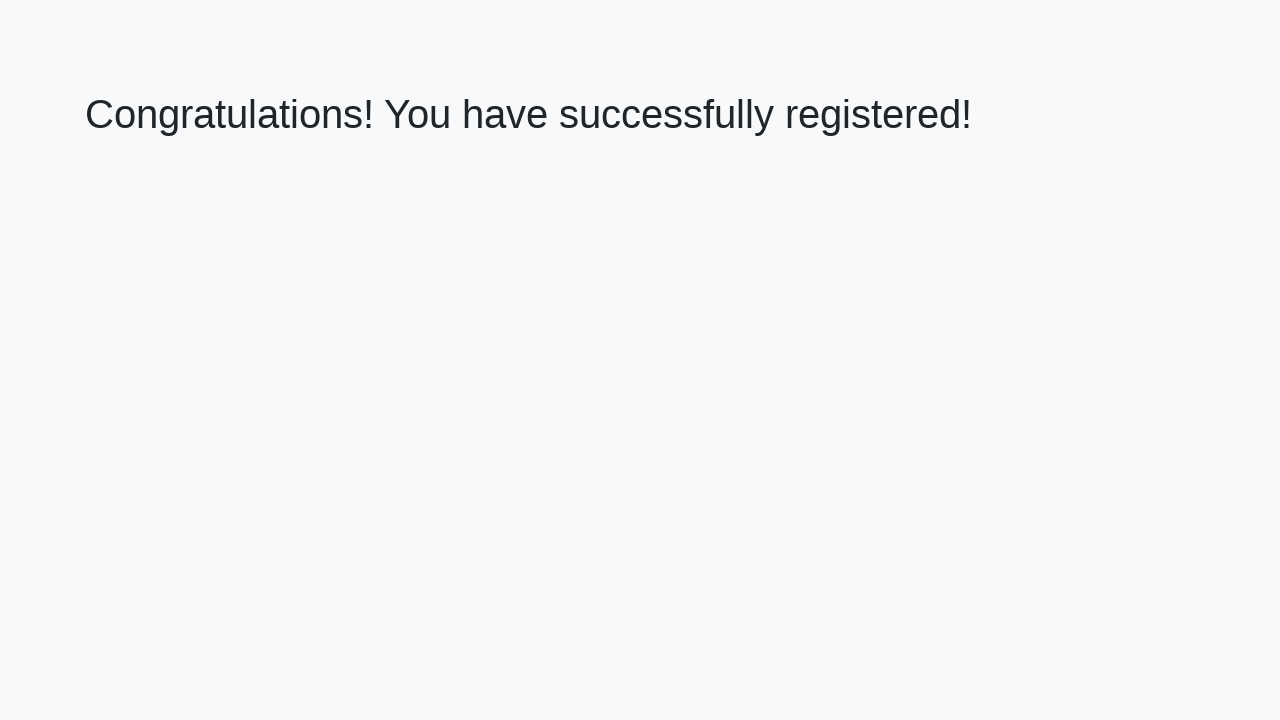

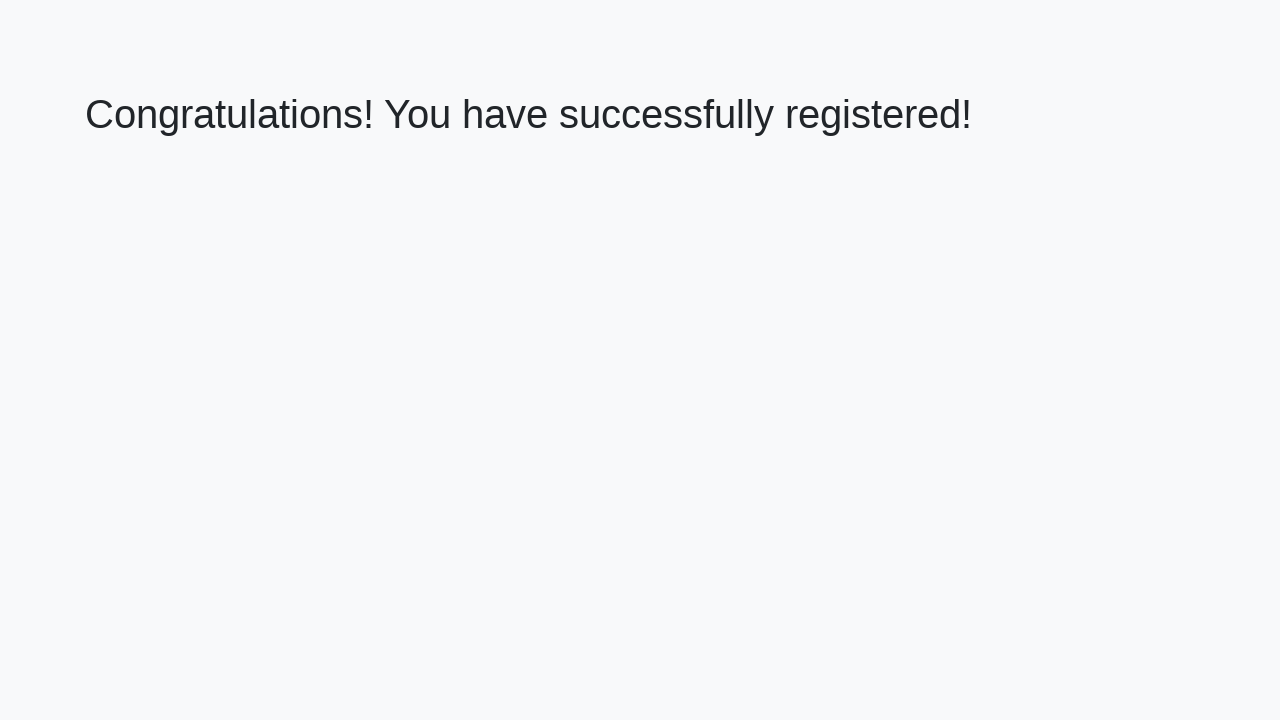